Verifies that the 'people' radio button is selected by default on a math page

Starting URL: http://suninjuly.github.io/math.html

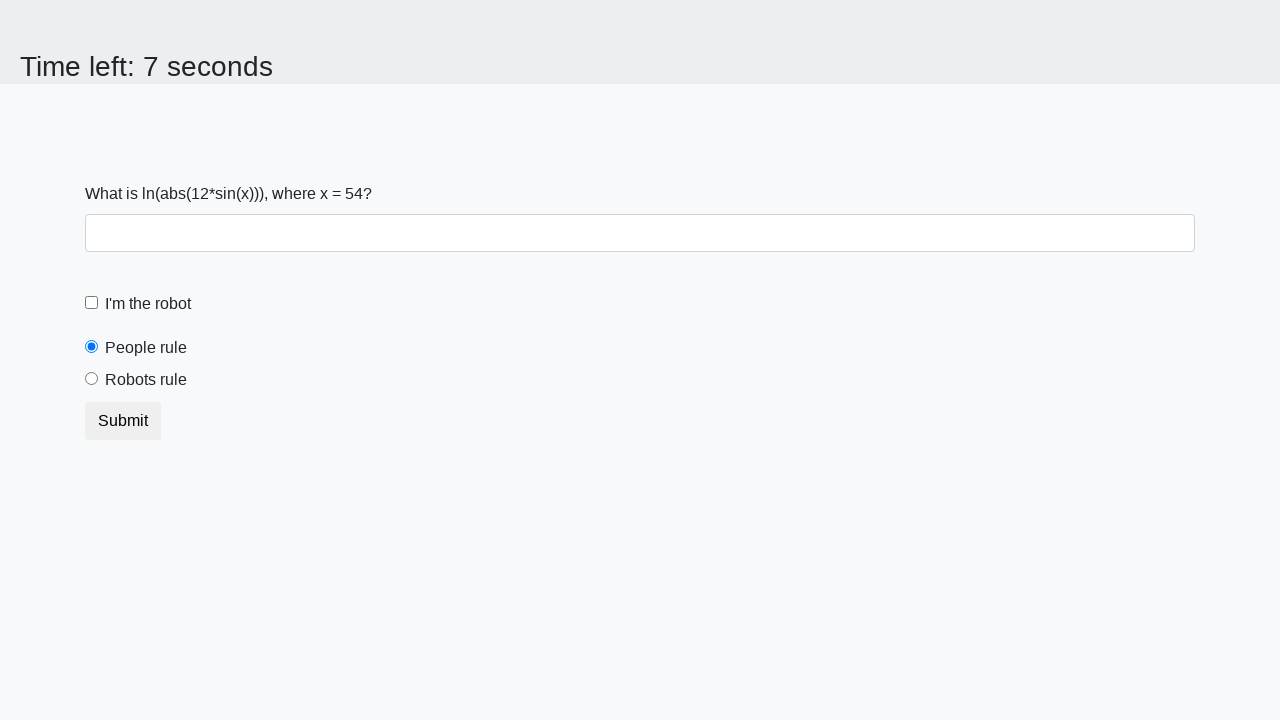

Navigated to math.html page
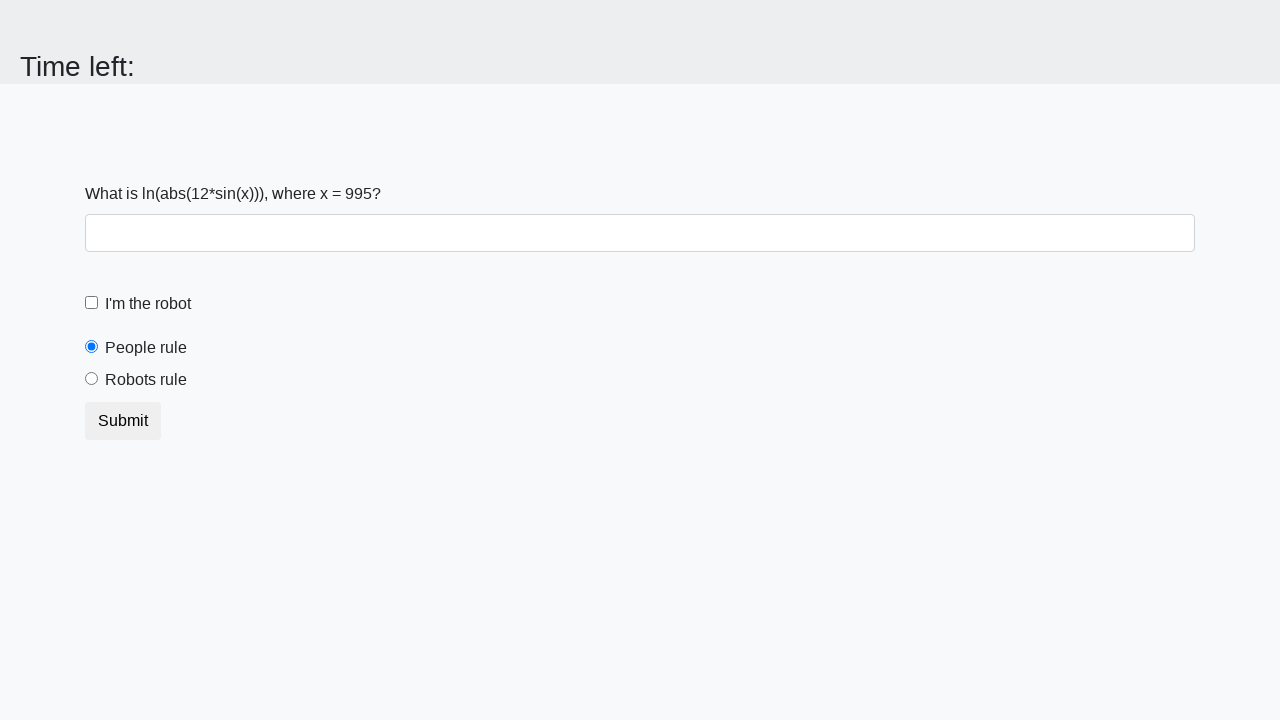

Located the 'people' radio button element
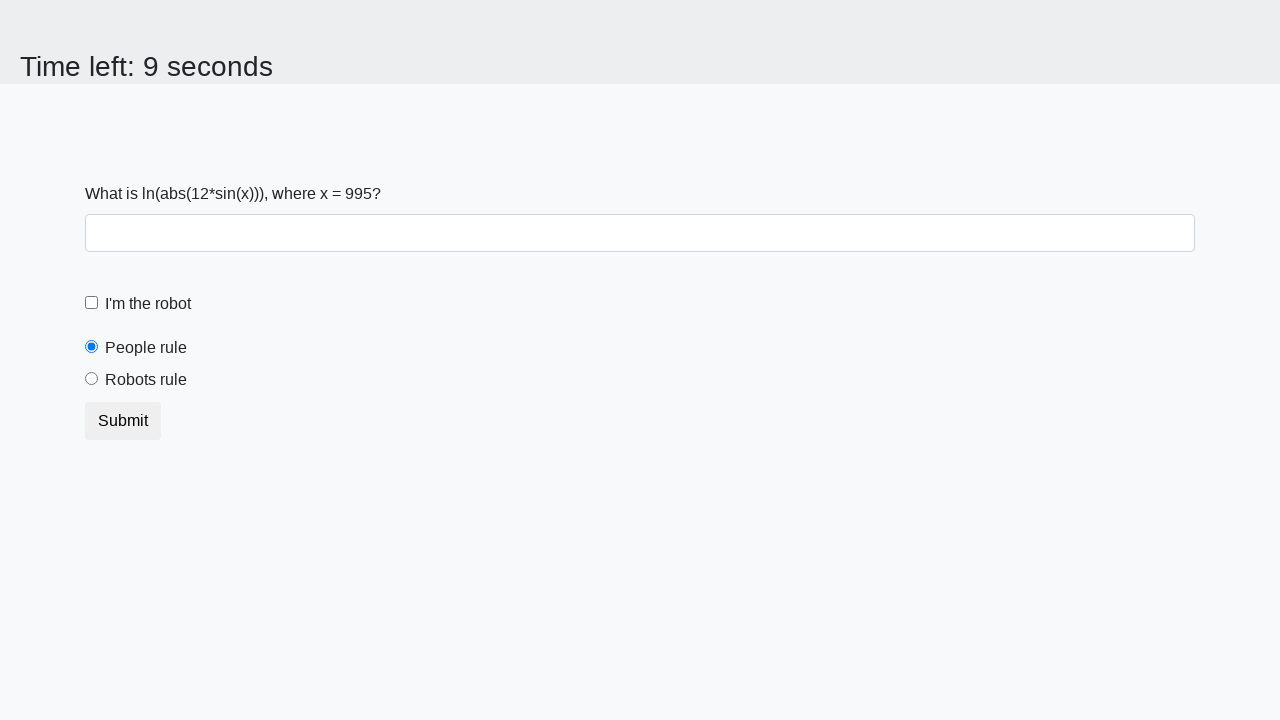

Retrieved 'checked' attribute from people radio button
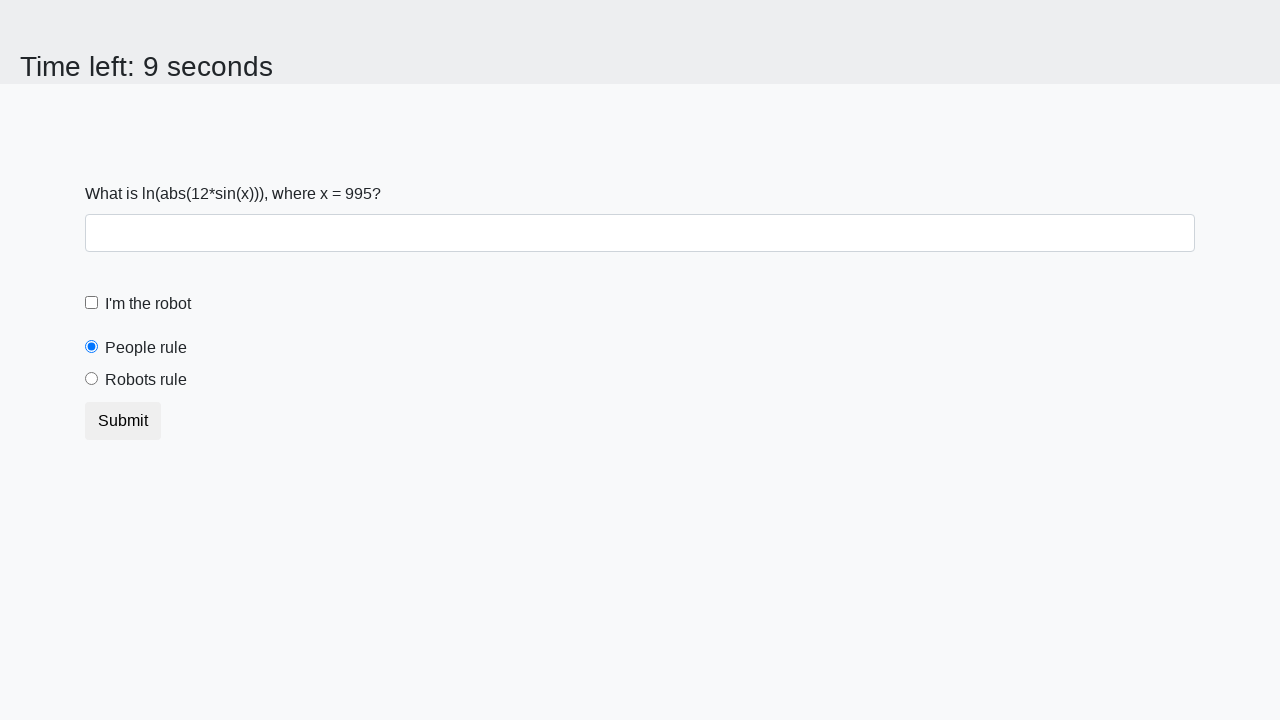

Verified that 'people' radio button is selected by default
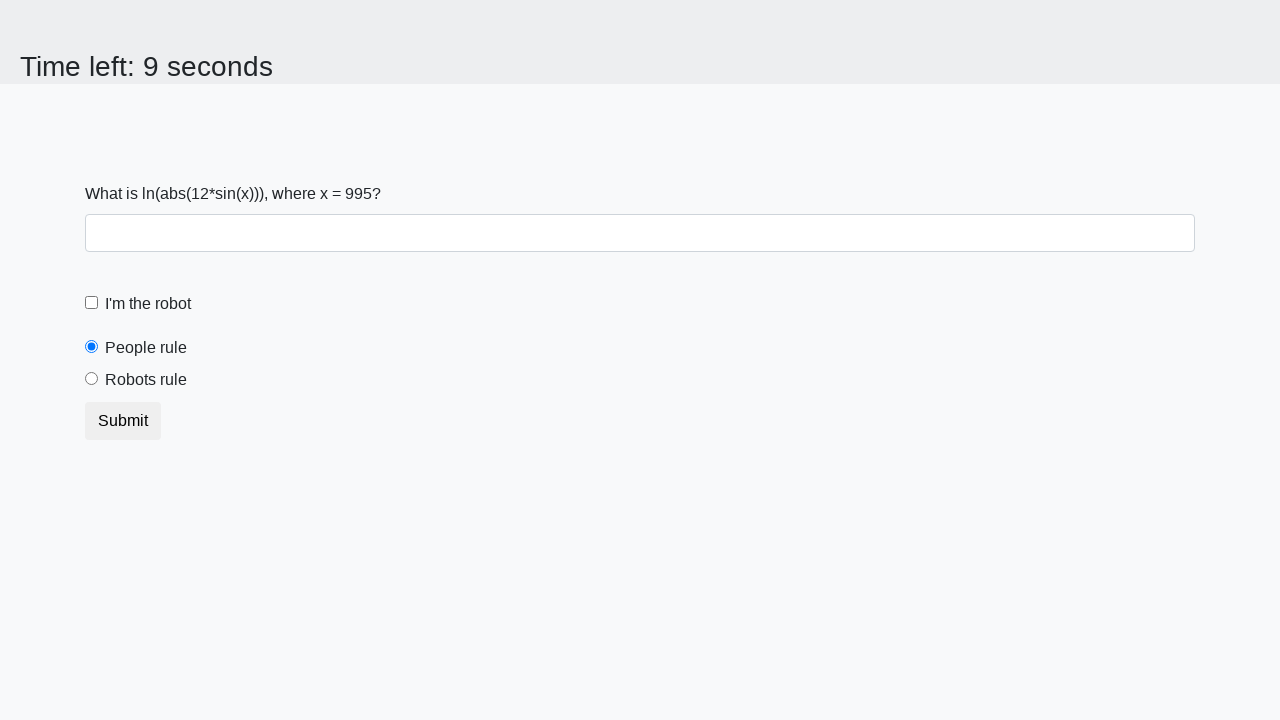

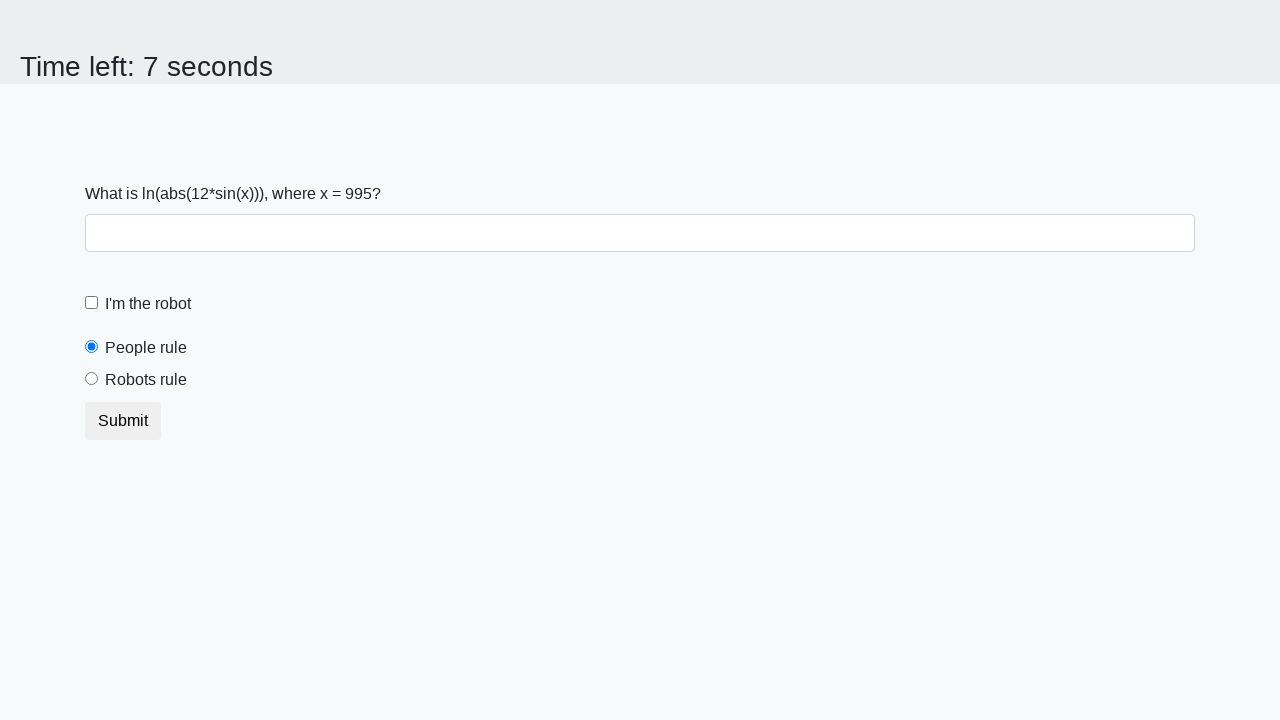